Tests custom drag and drop using click-hold-move-release actions on jQueryUI Droppable demo

Starting URL: https://jqueryui.com/

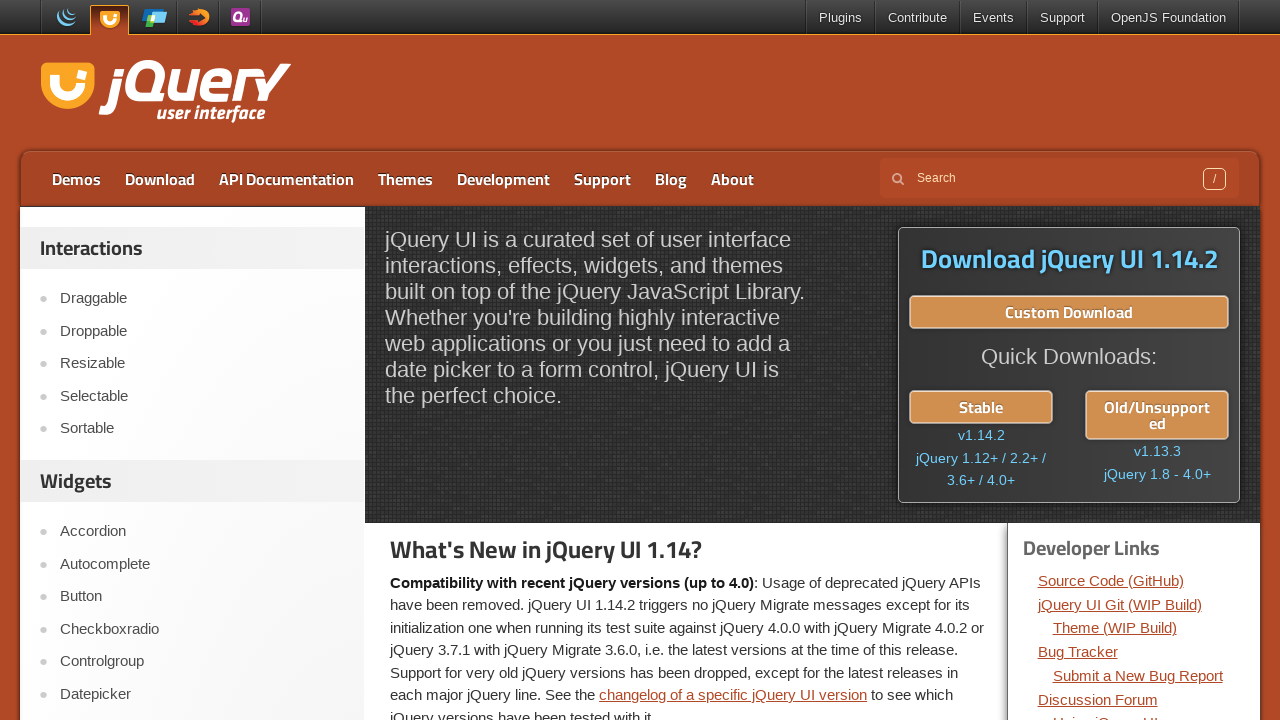

Clicked on Droppable link in jQueryUI demo at (202, 331) on text=Droppable
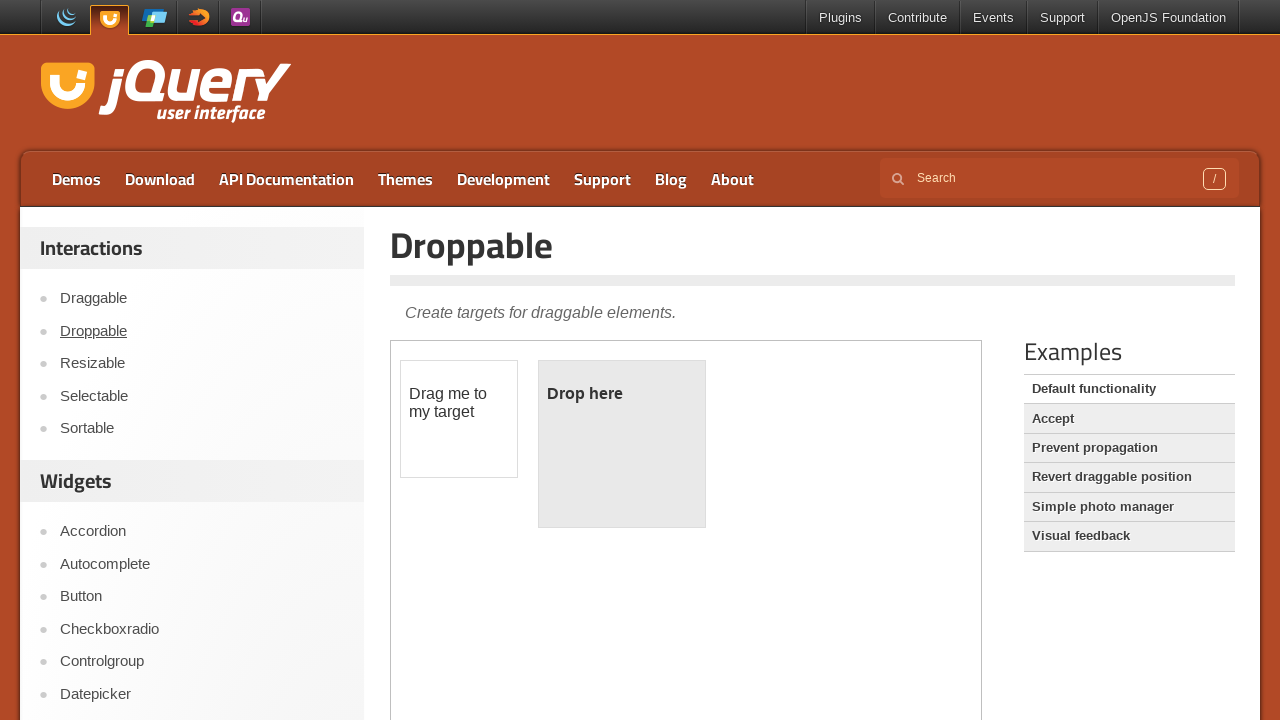

Located the demo iframe
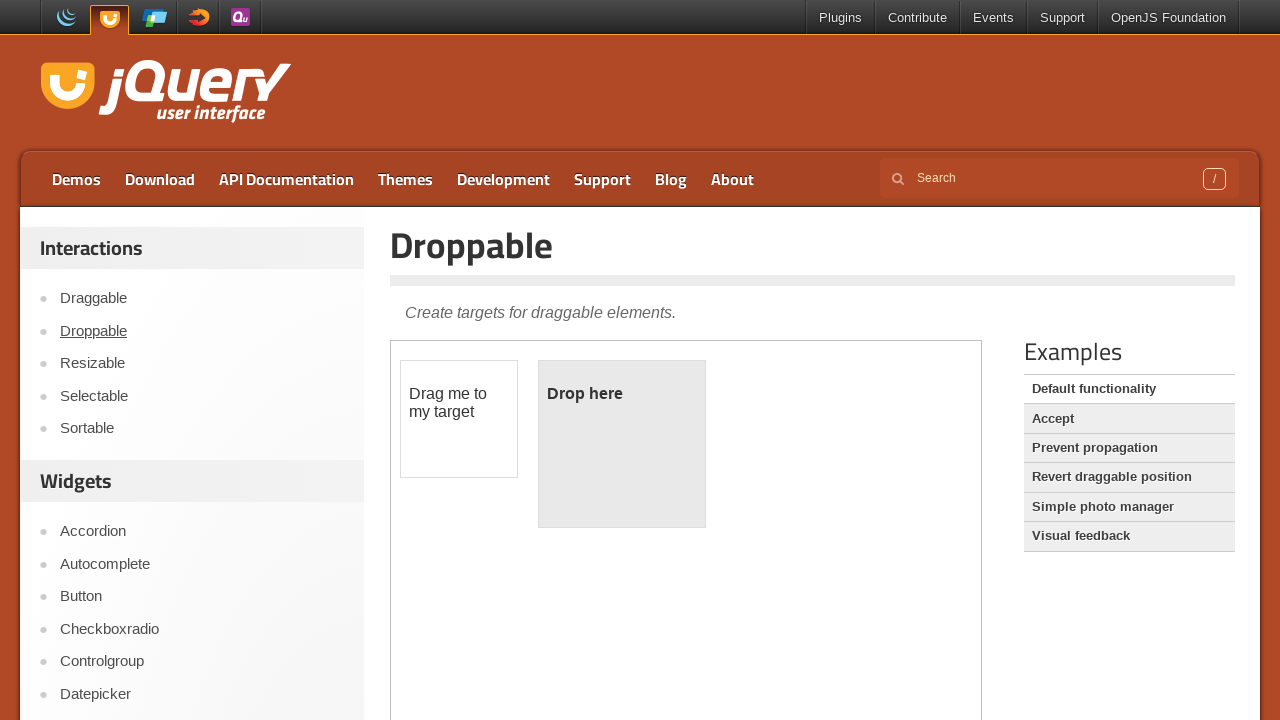

Located draggable source element
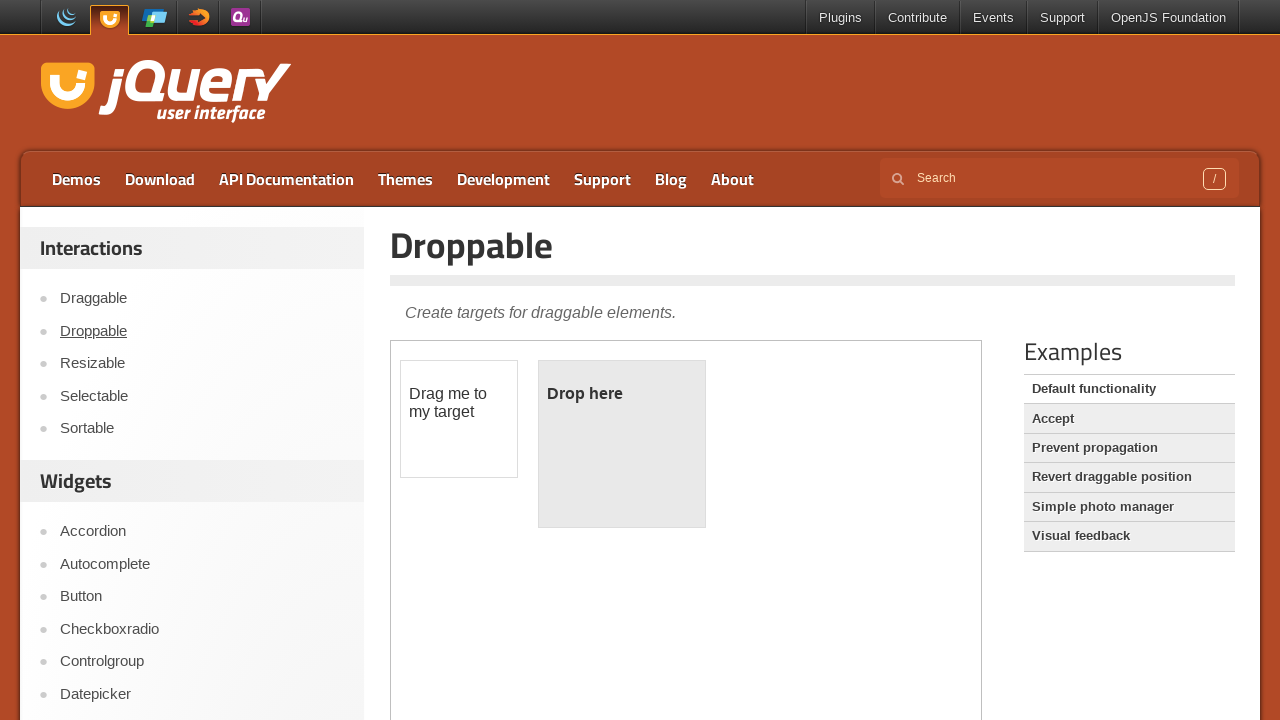

Located droppable target element
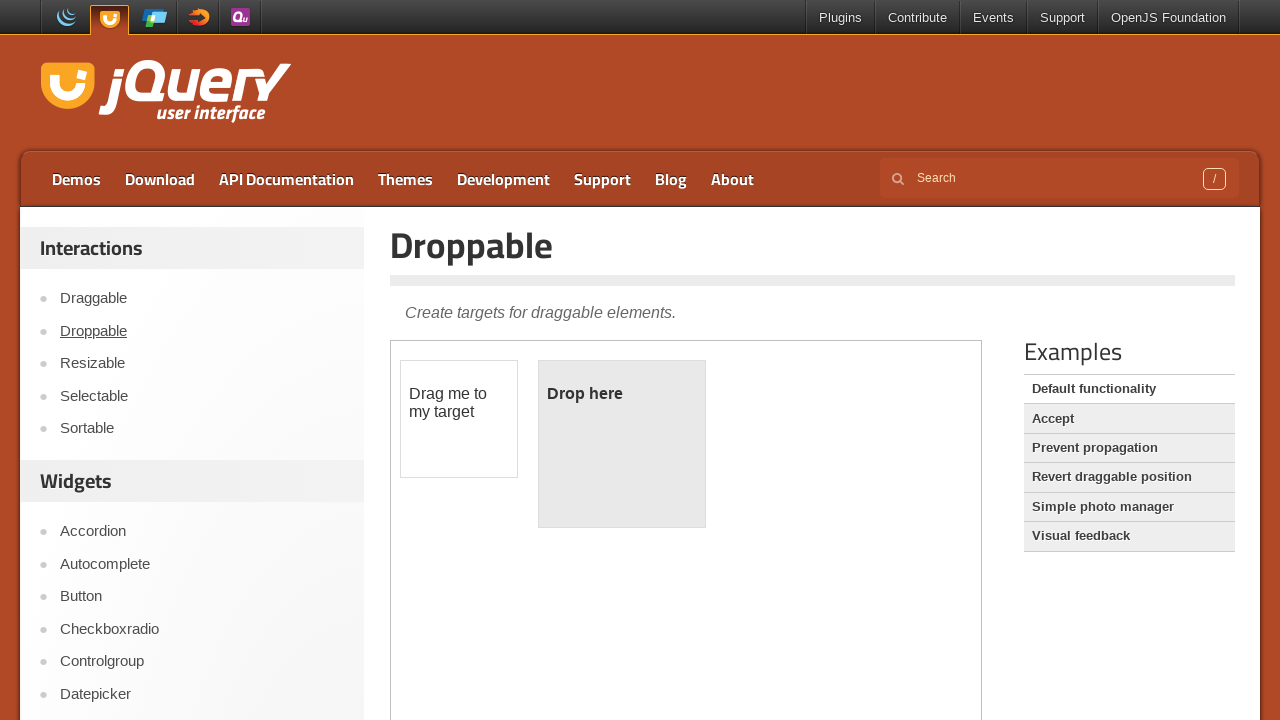

Dragged draggable element to droppable target using click-hold-move-release at (622, 444)
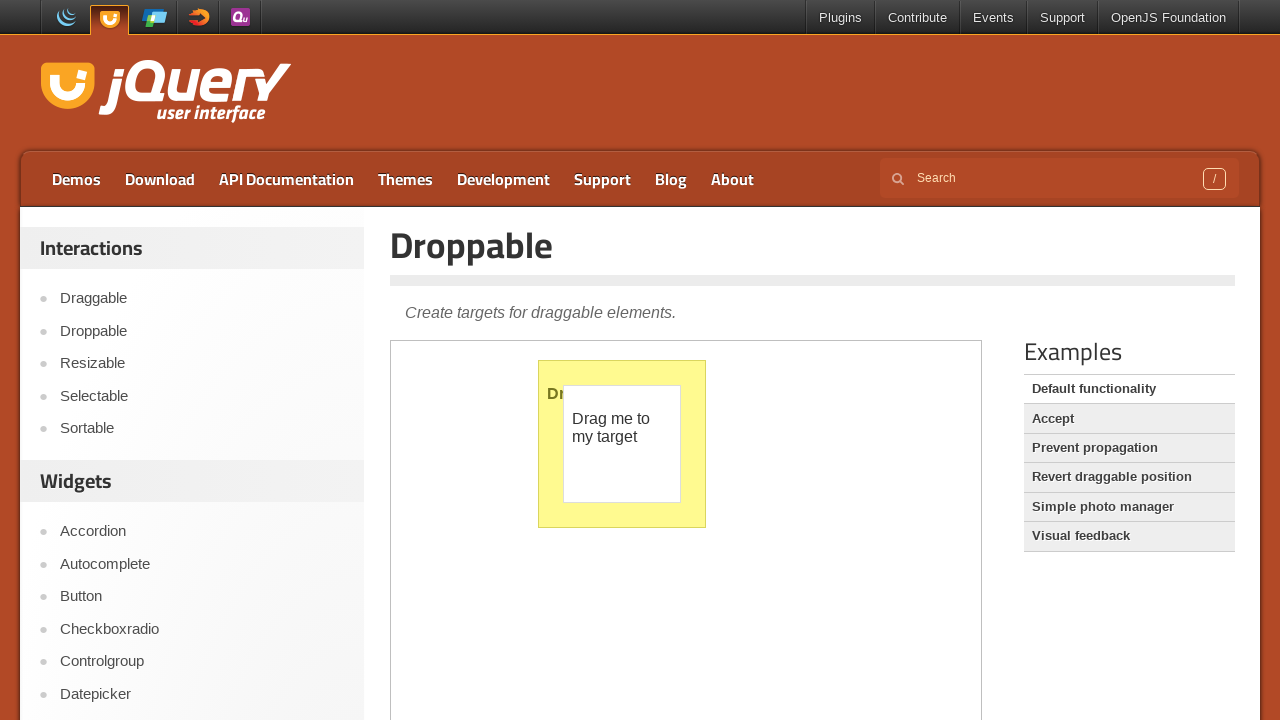

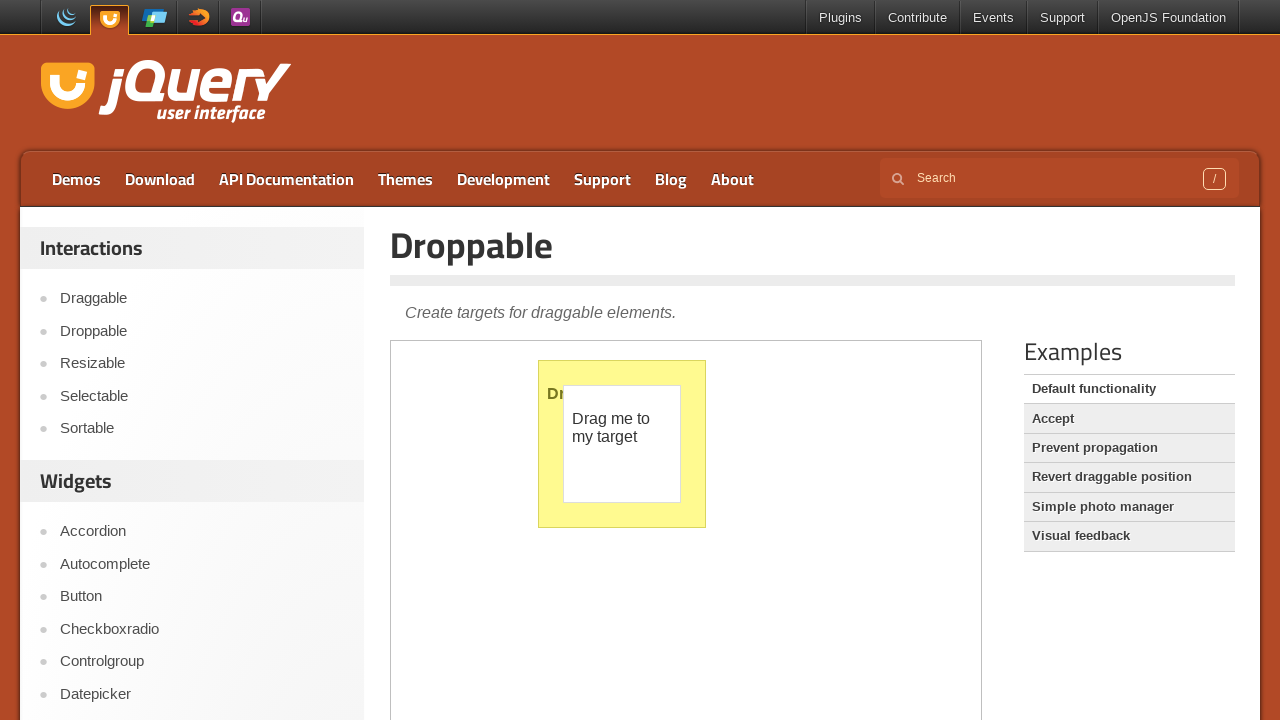